Tests the division operation on a basic calculator by dividing 10 by 1 and verifying the result is 10

Starting URL: https://testsheepnz.github.io/BasicCalculator.html

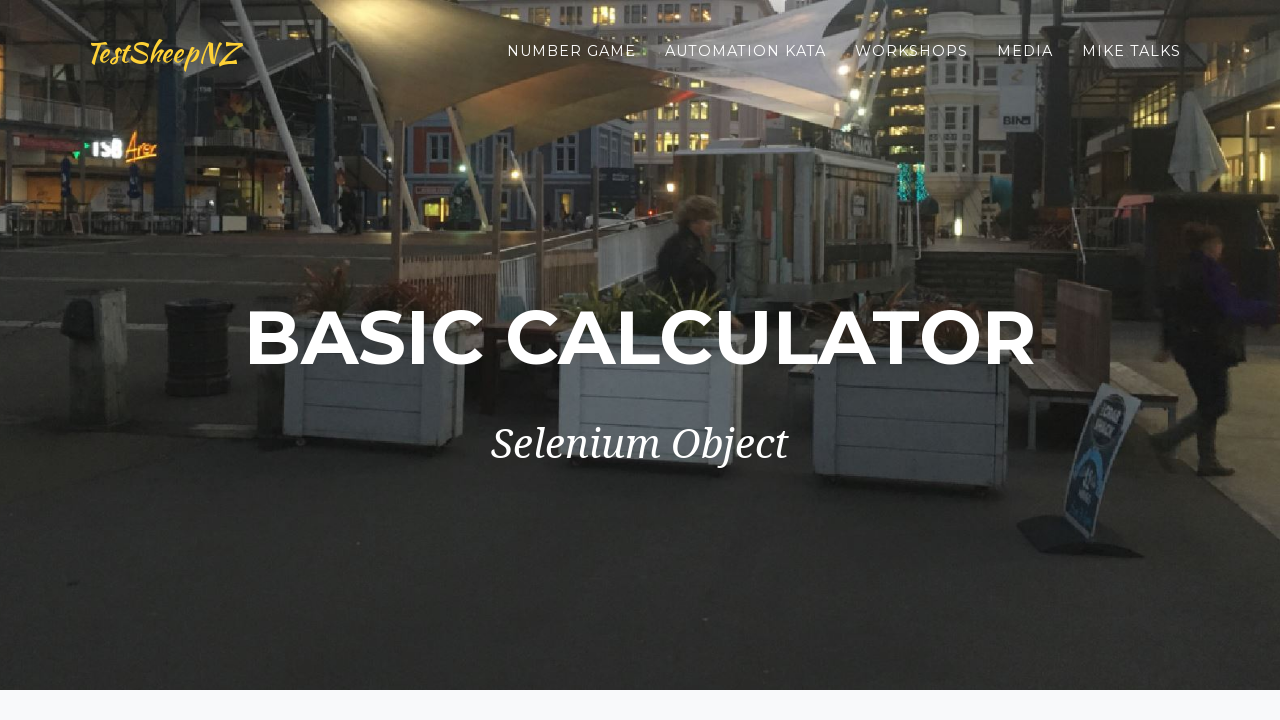

Filled first number field with 10 on #number1Field
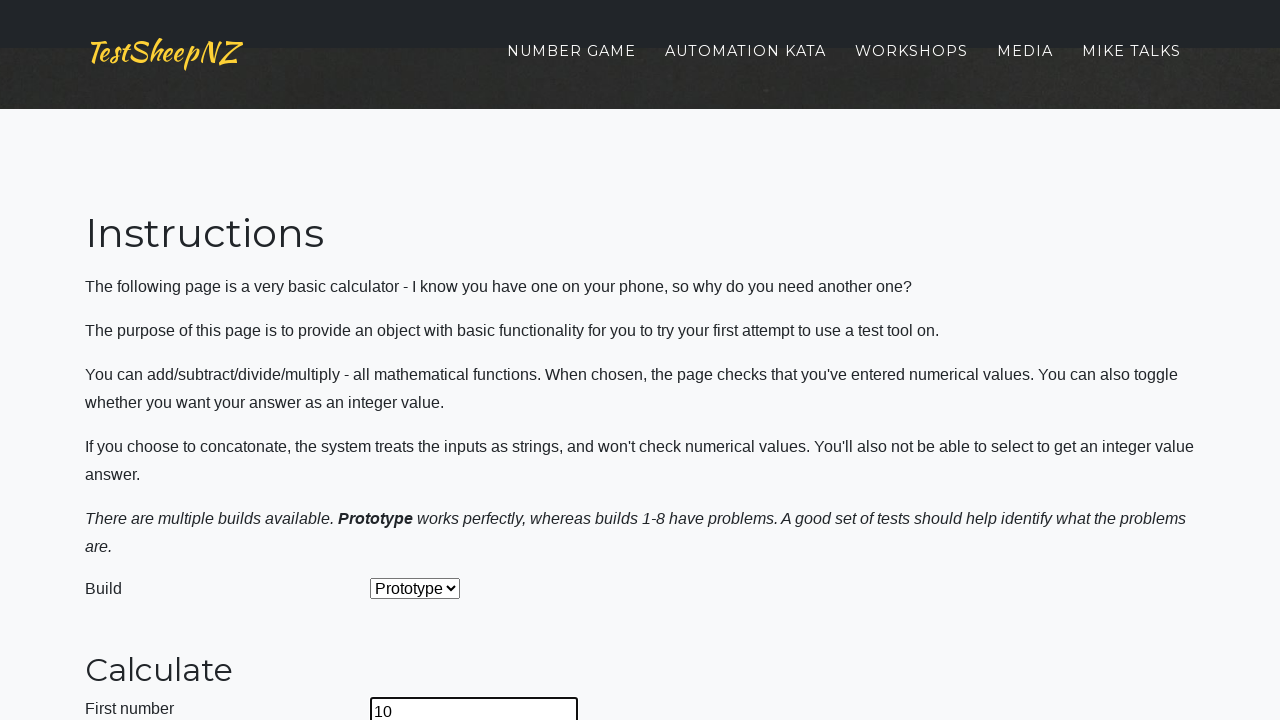

Filled second number field with 1 on #number2Field
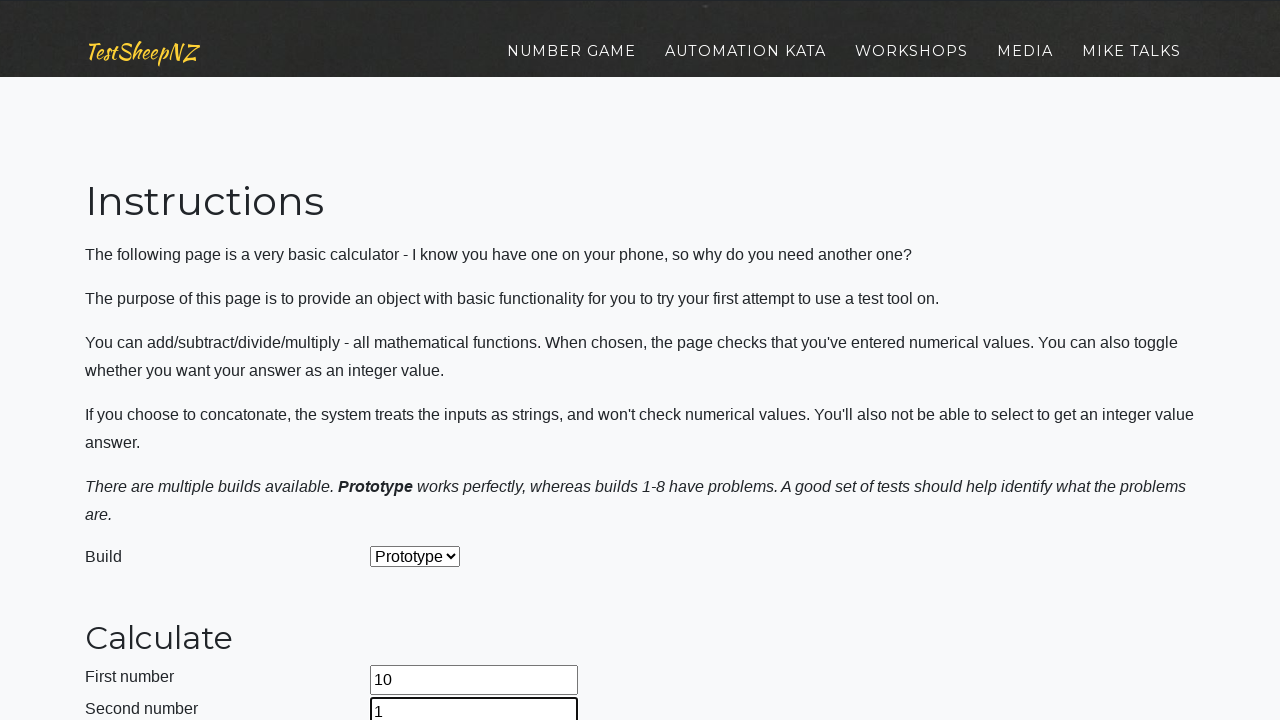

Selected Divide operation from dropdown on #selectOperationDropdown
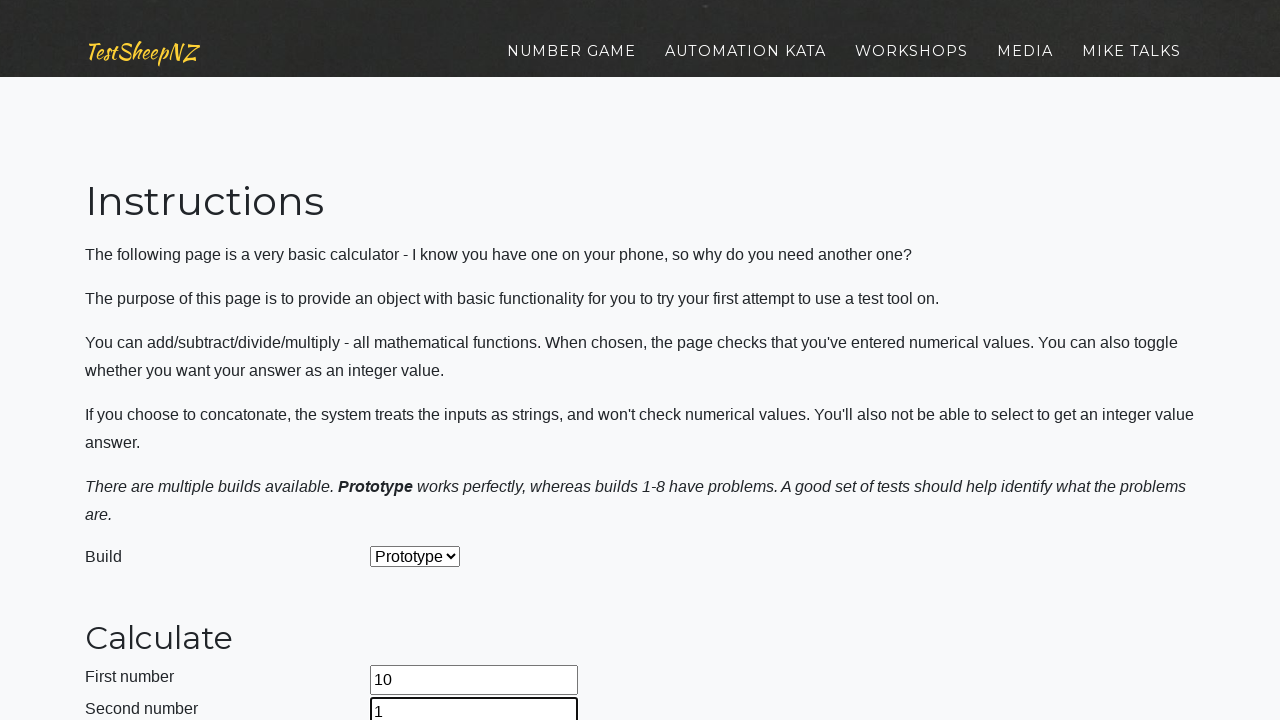

Clicked calculate button at (422, 361) on #calculateButton
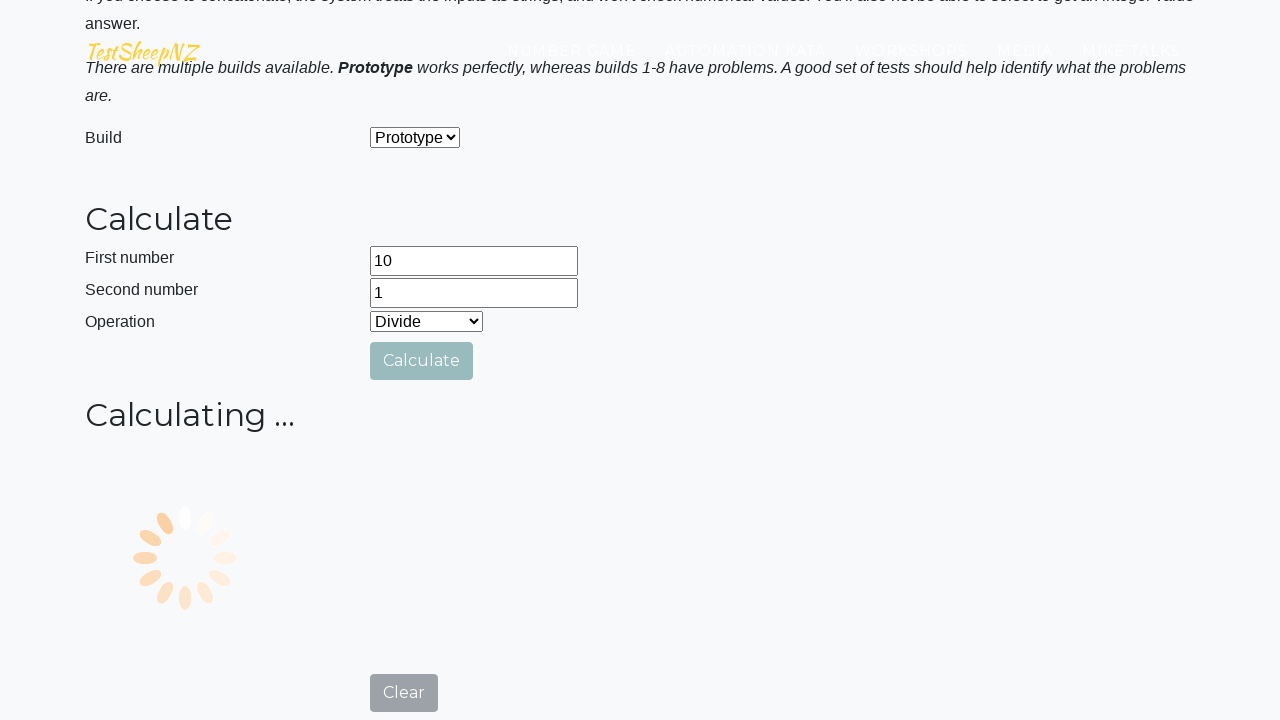

Result field appeared with division result
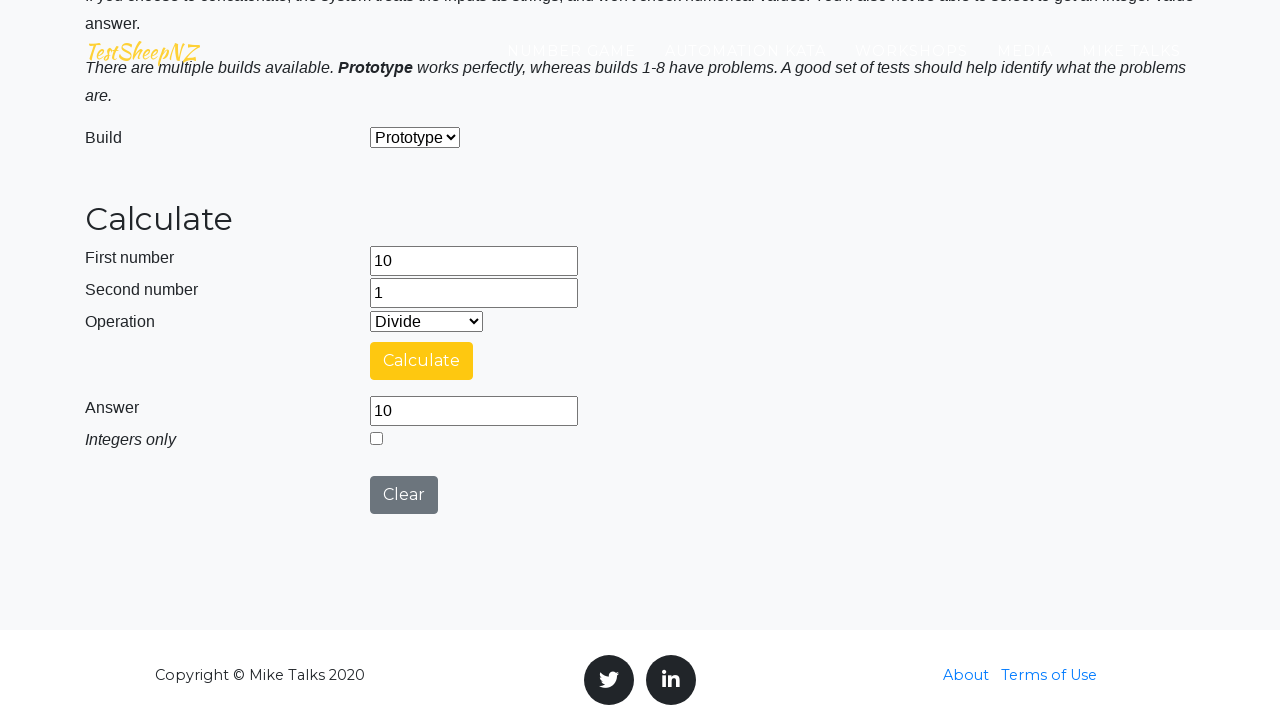

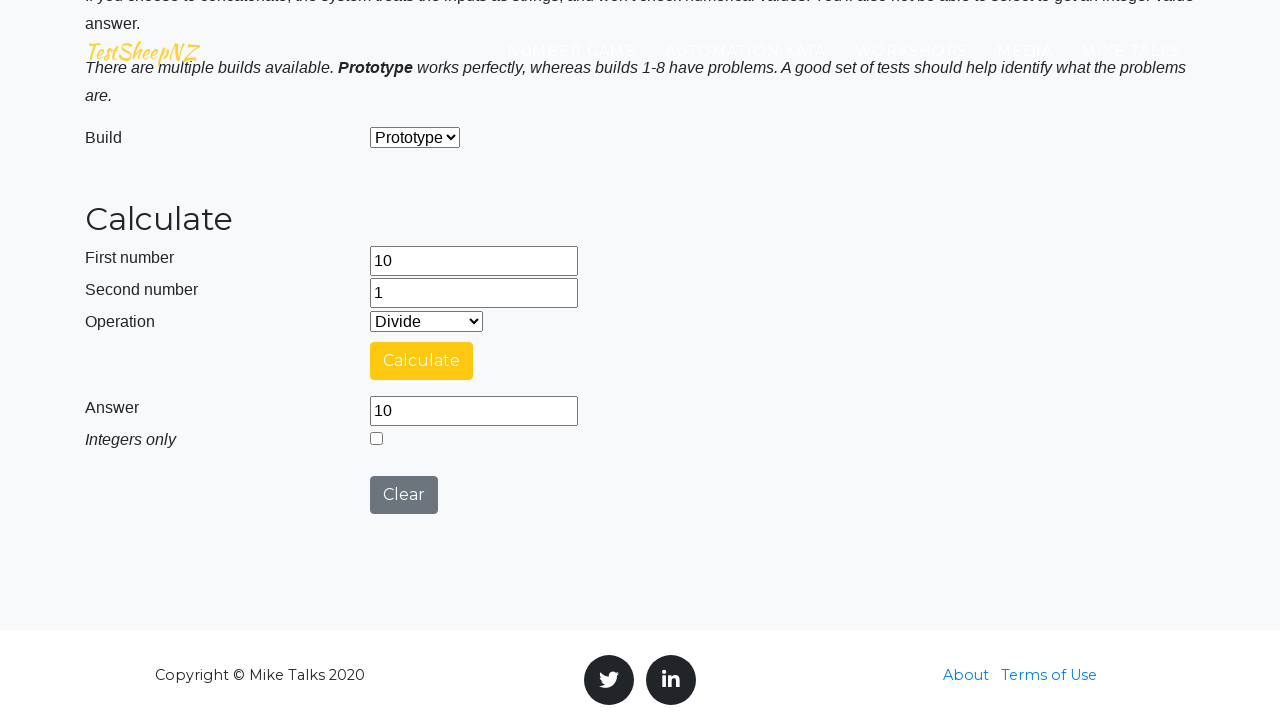